Tests a registration form by filling in required fields (first name, last name, email) and submitting the form, then verifies the success message.

Starting URL: http://suninjuly.github.io/registration1.html

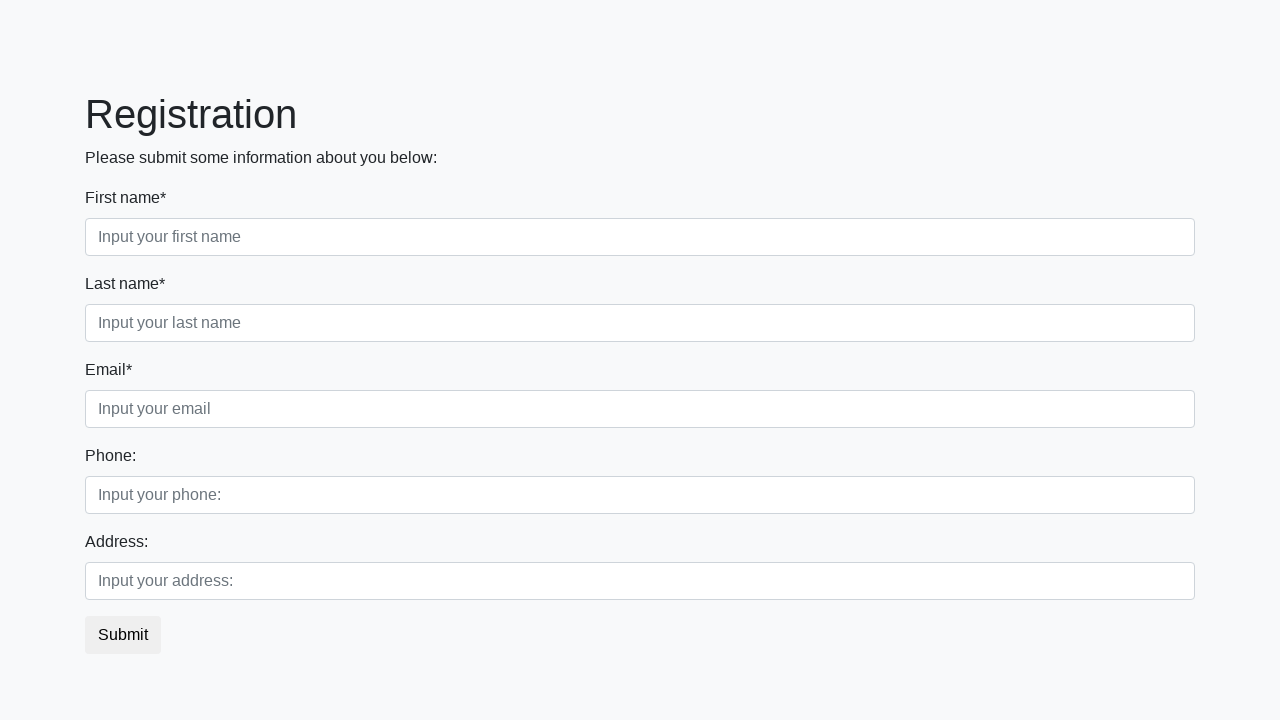

Filled first name field with 'Anton' on .first_class input[required]
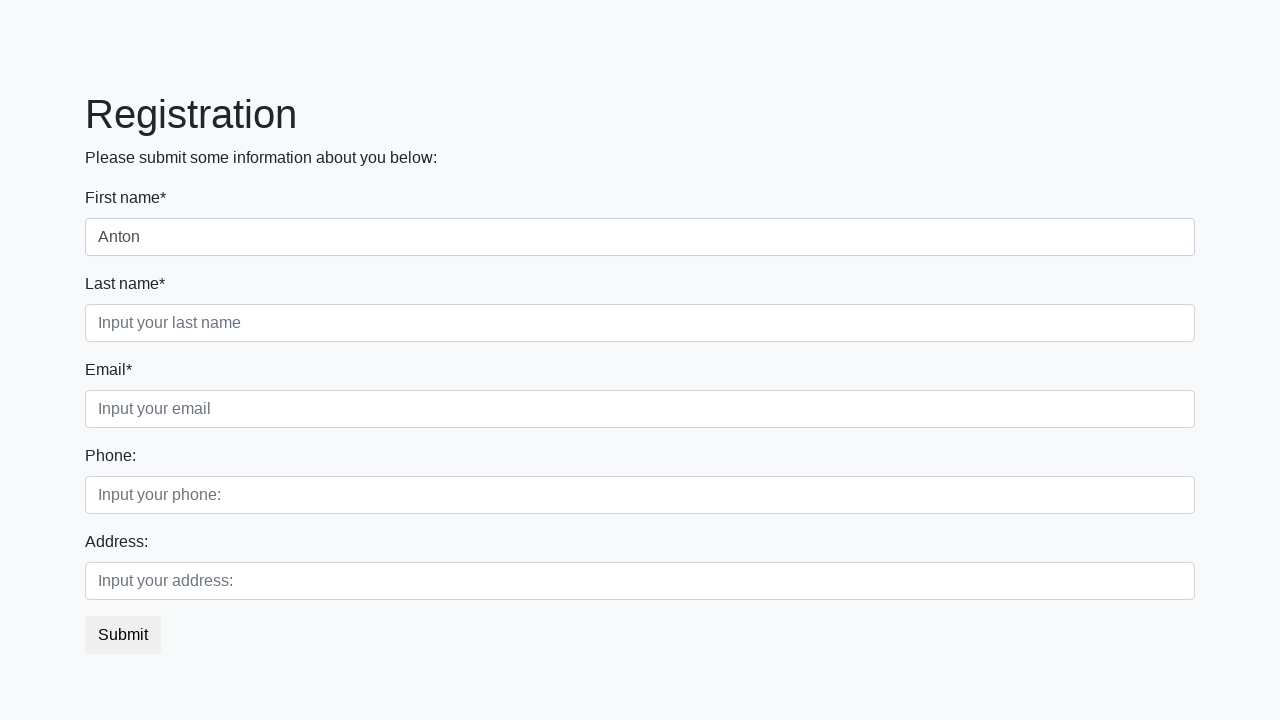

Filled last name field with 'Klennitski' on .second_class input[required]
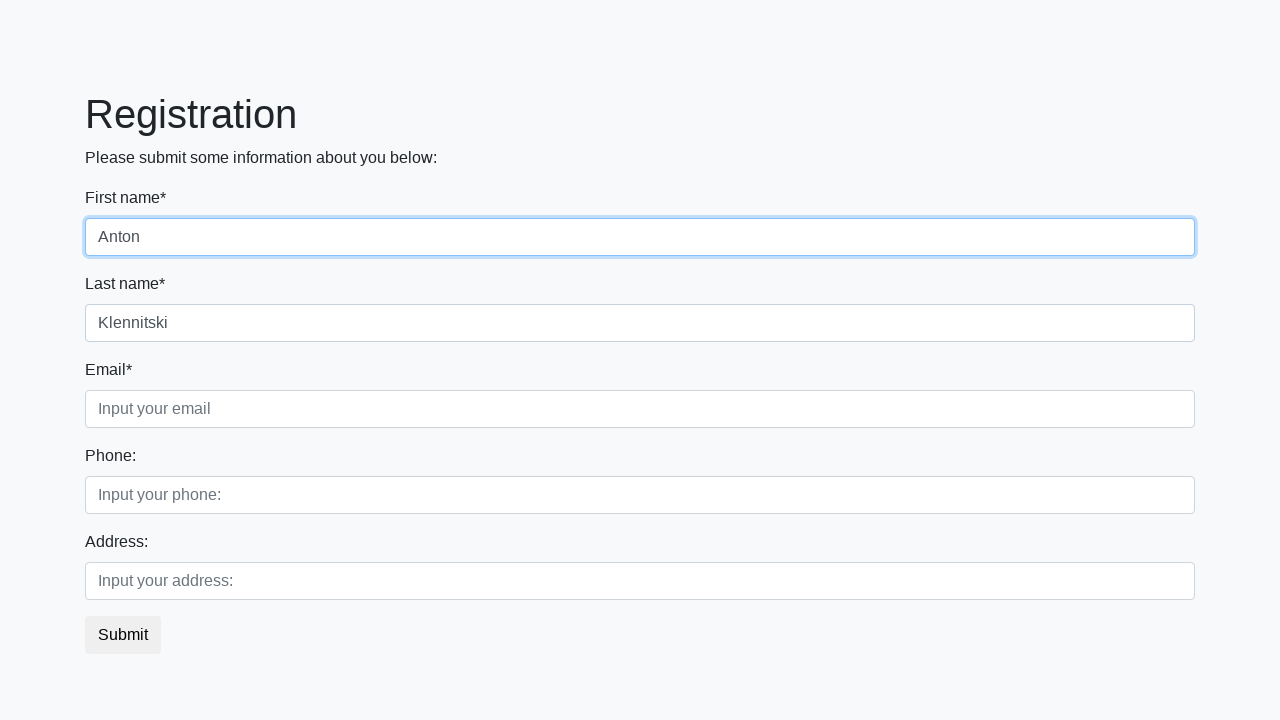

Filled email field with 'Anton@gmail.com' on .third_class input[required]
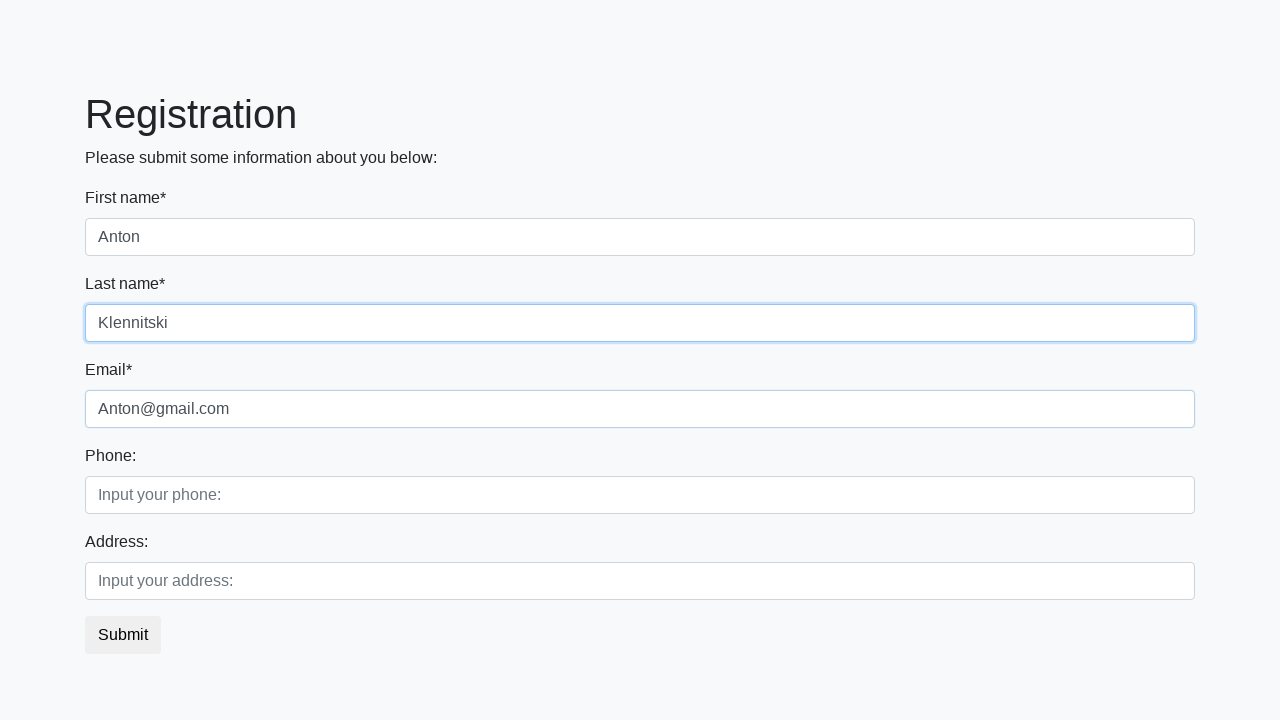

Clicked submit button to submit registration form at (123, 635) on button.btn
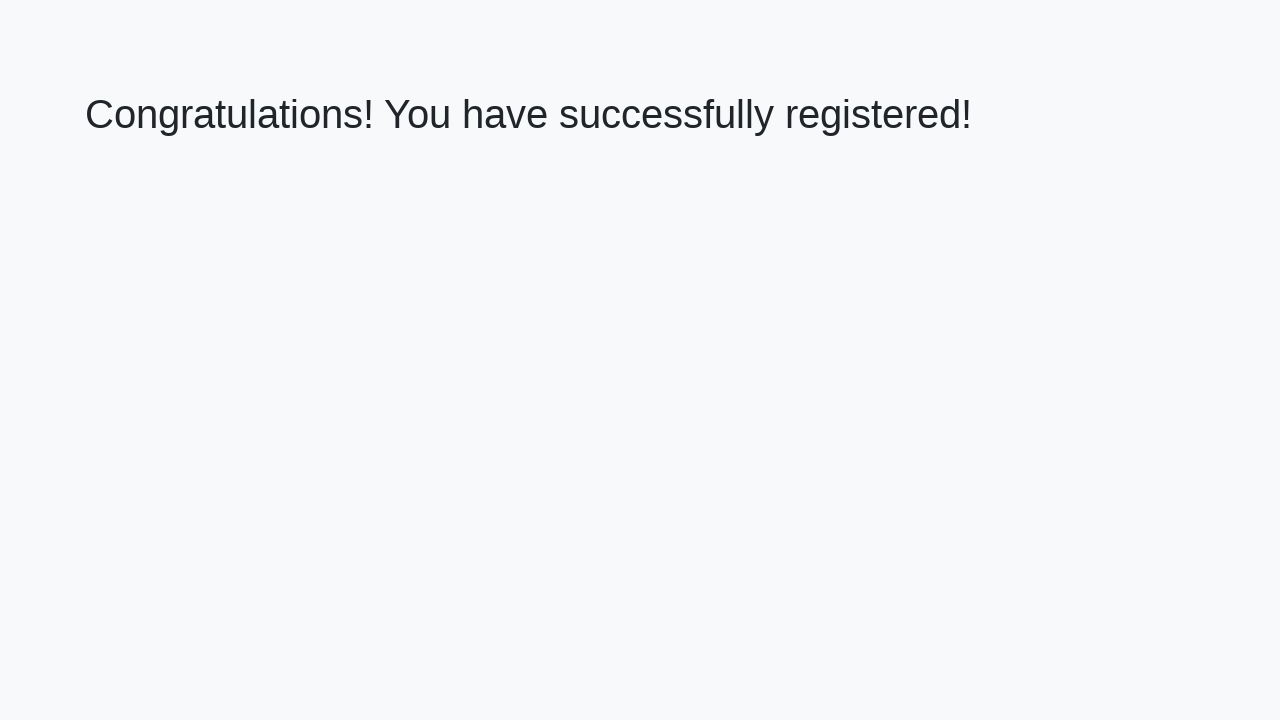

Success message appeared on page
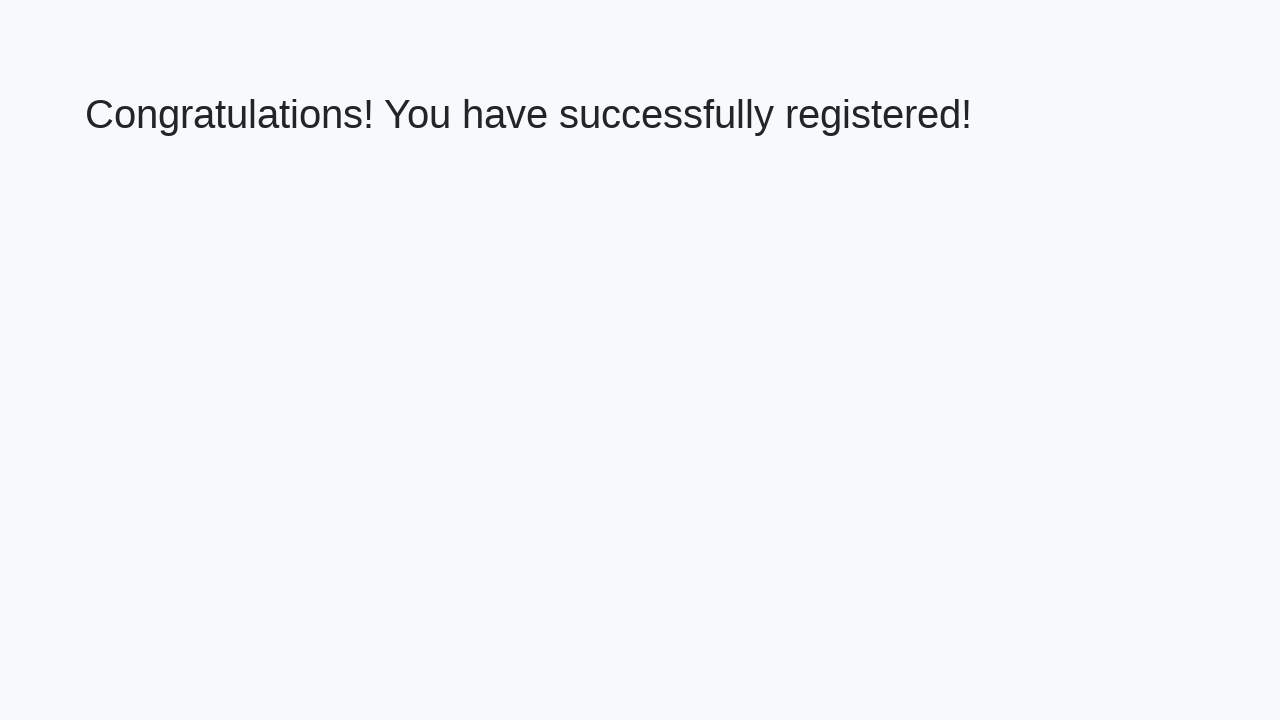

Retrieved success message text from h1 element
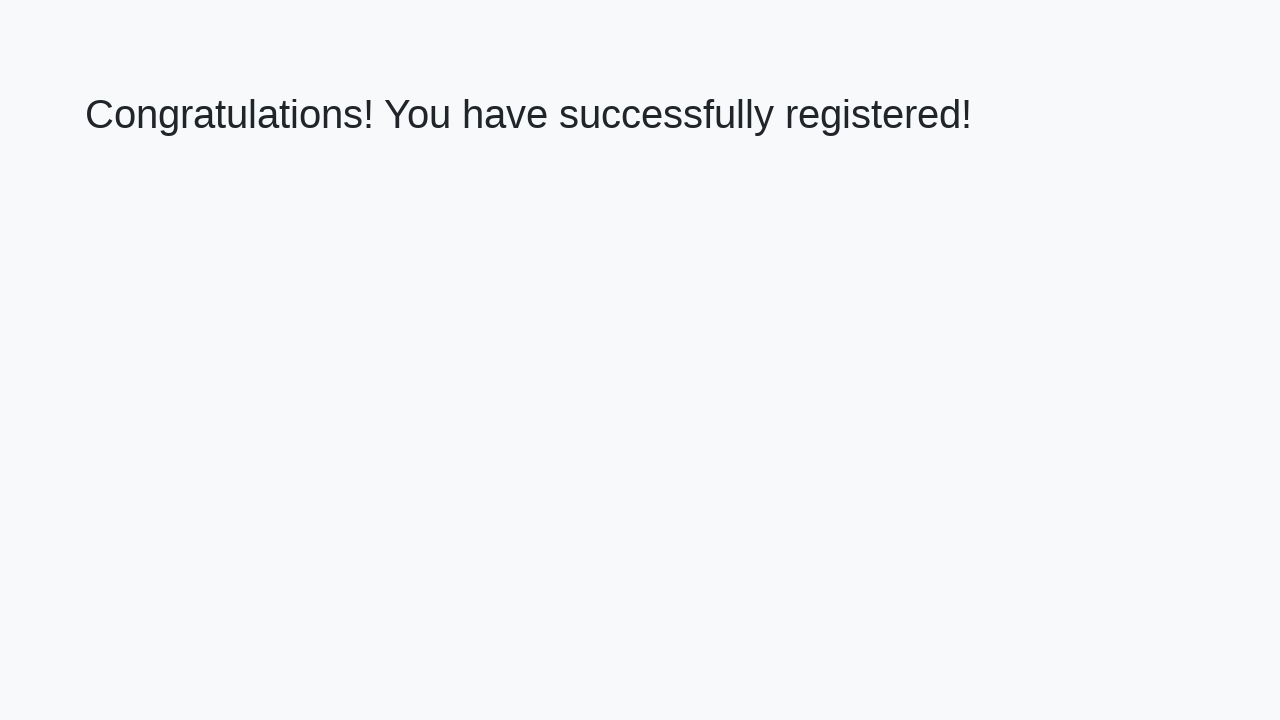

Verified registration success message matches expected text
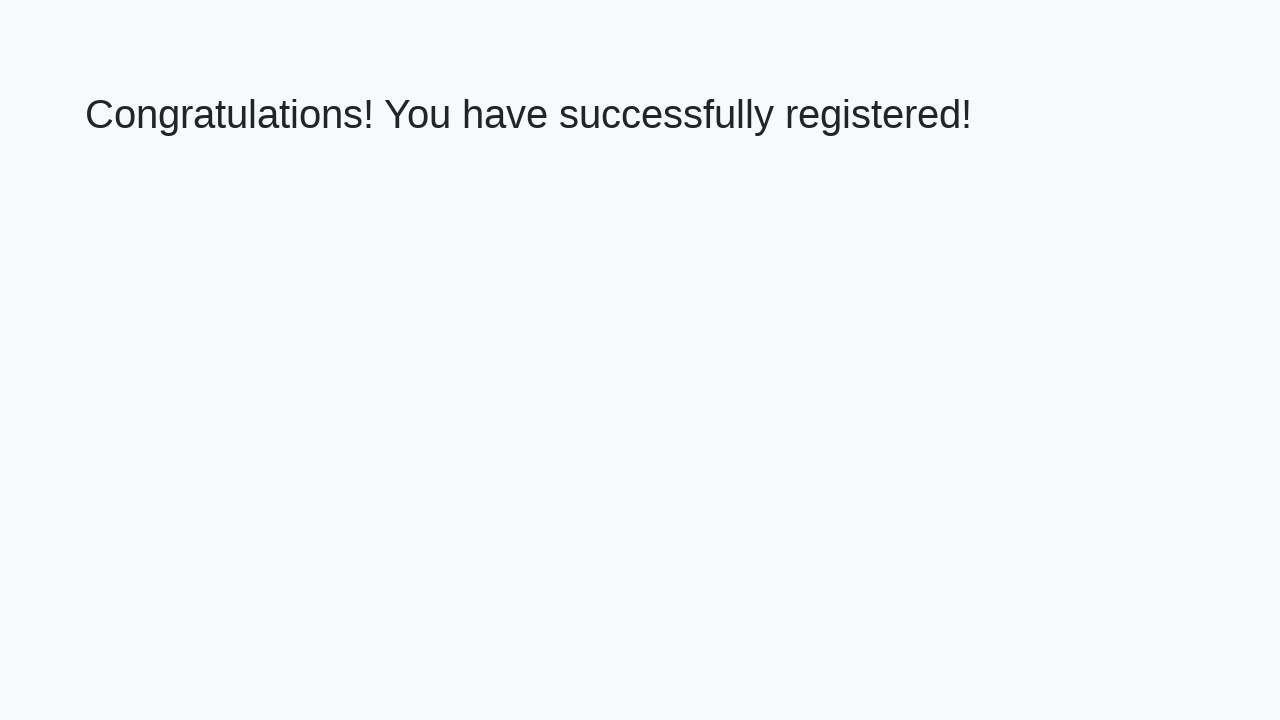

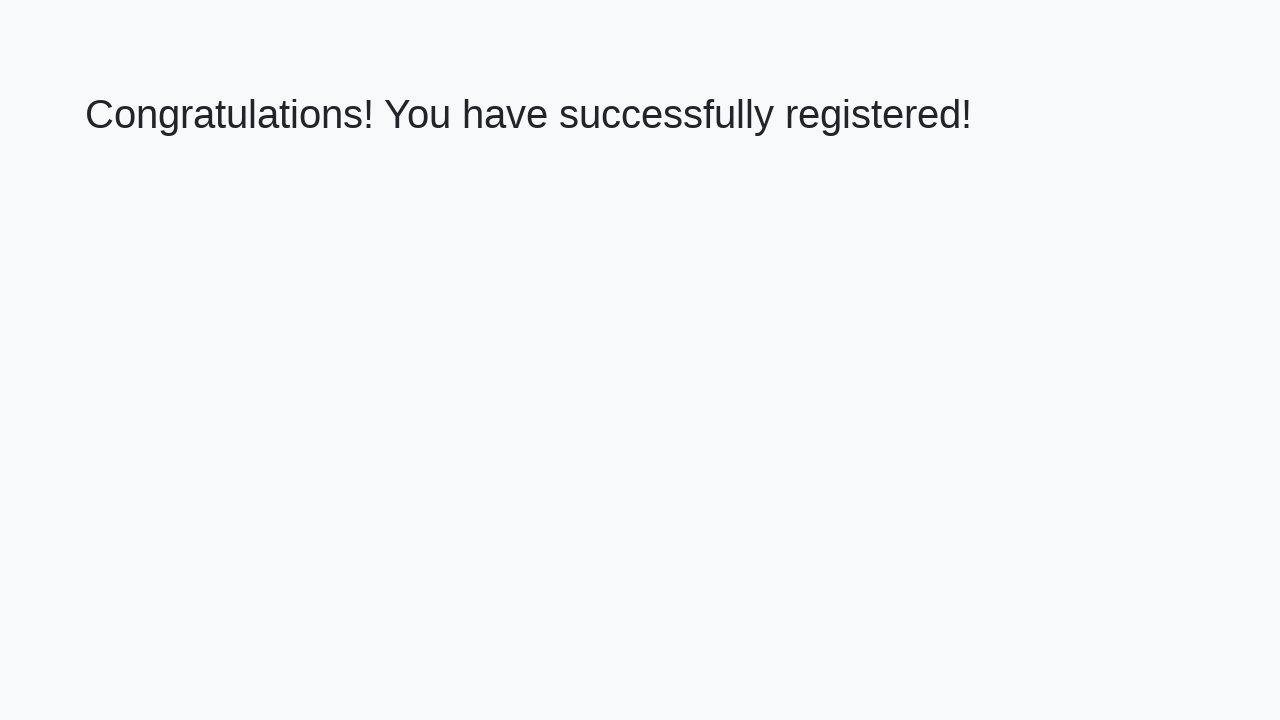